Tests iframe interaction on W3Schools try-it editor by switching to an iframe and clicking a button inside it

Starting URL: https://www.w3schools.com/js/tryit.asp?filename=tryjs_myfirst

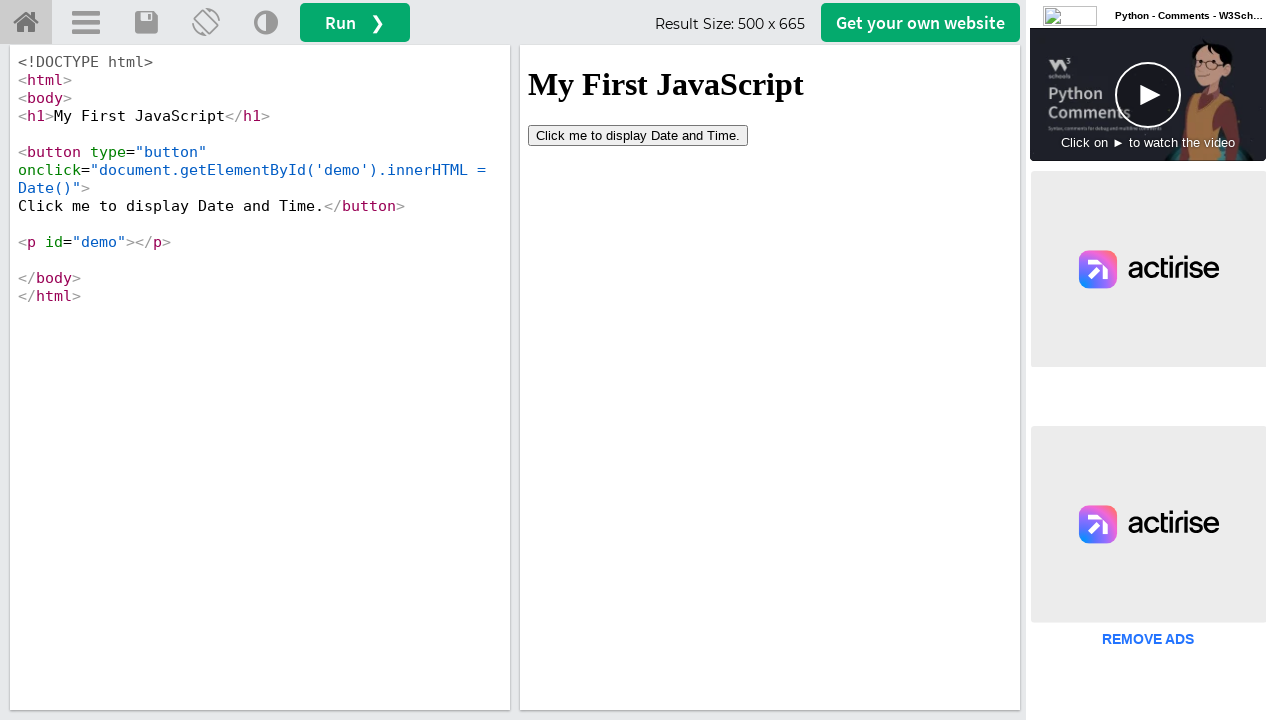

Located iframe with id 'iframeResult'
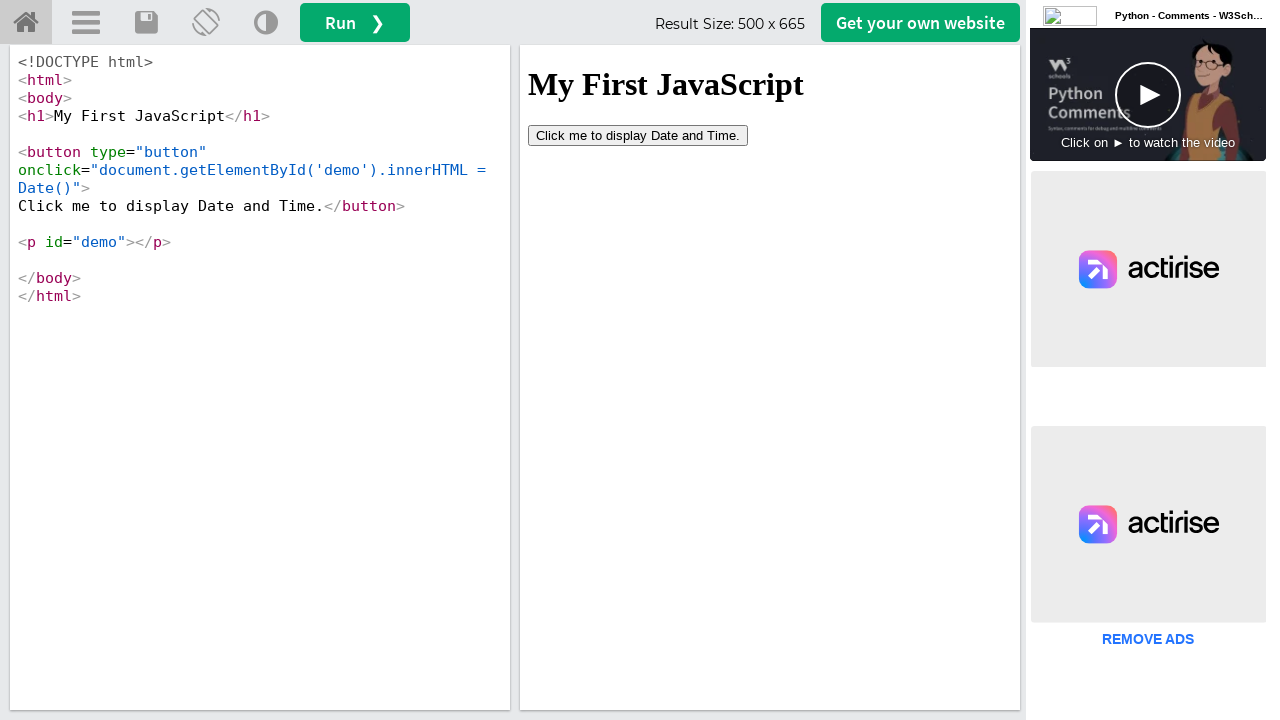

Clicked button inside iframe at (638, 135) on #iframeResult >> internal:control=enter-frame >> xpath=/html/body/button
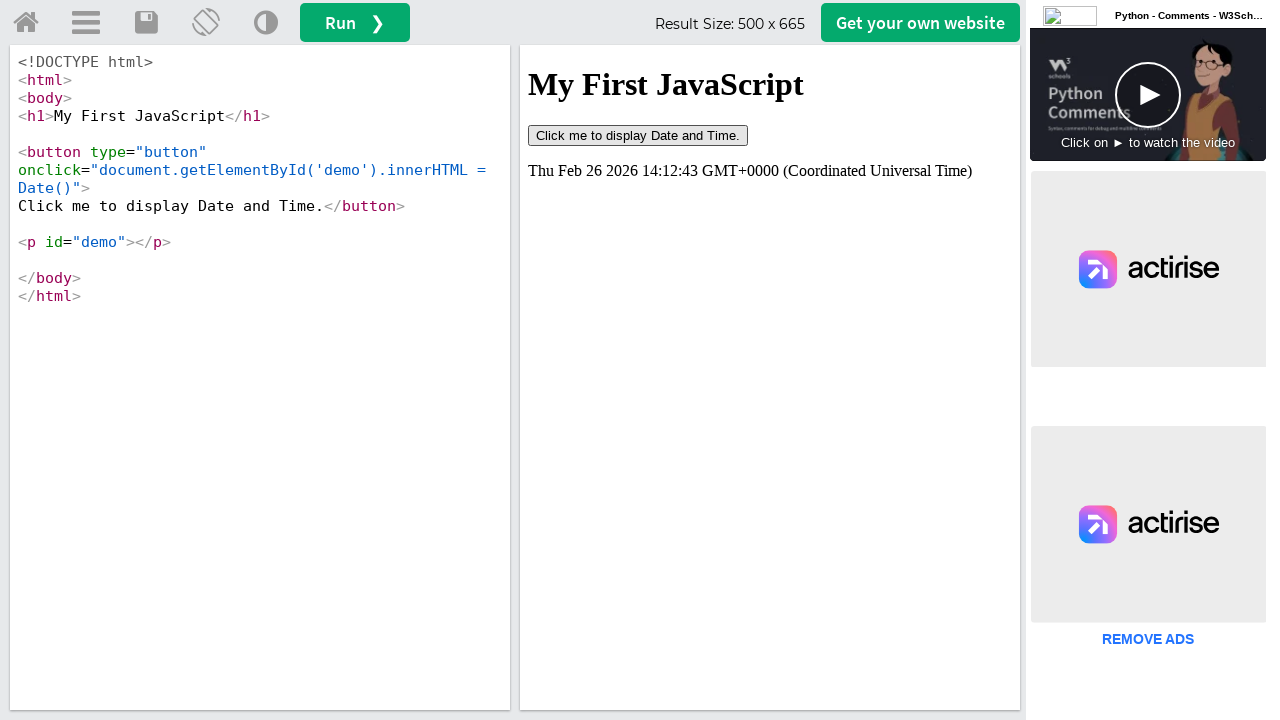

Waited 2 seconds for action to complete
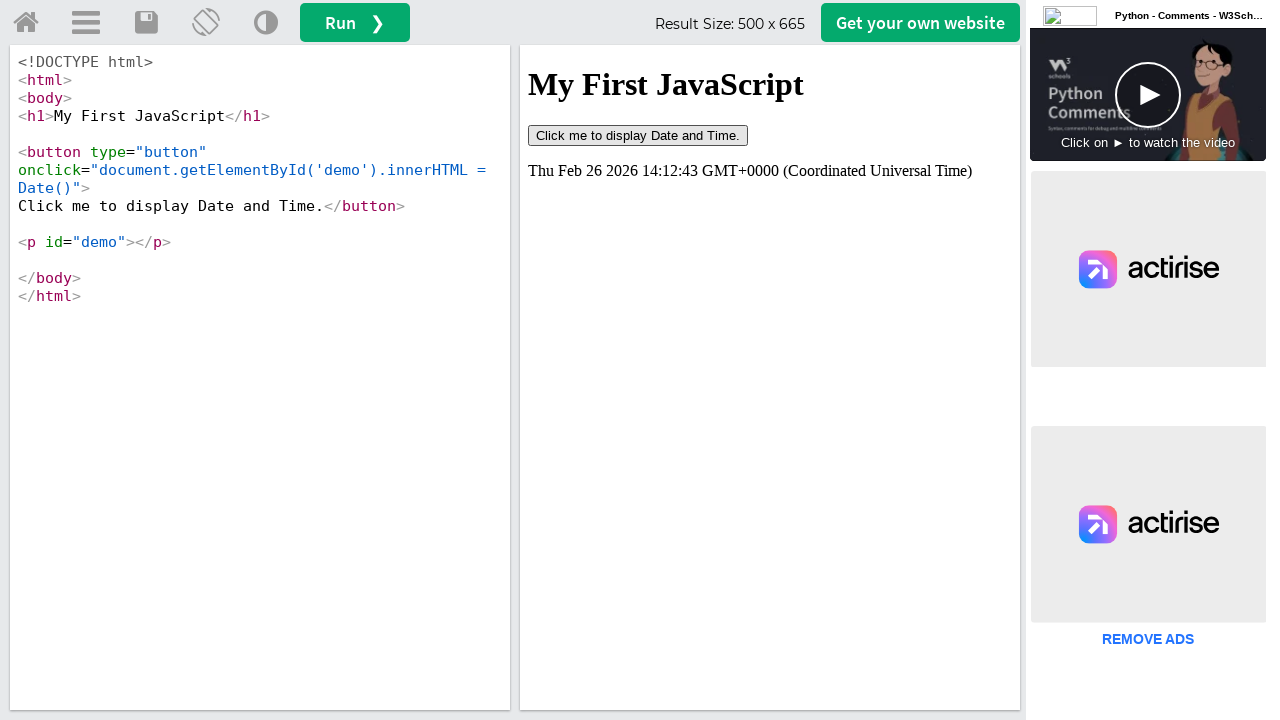

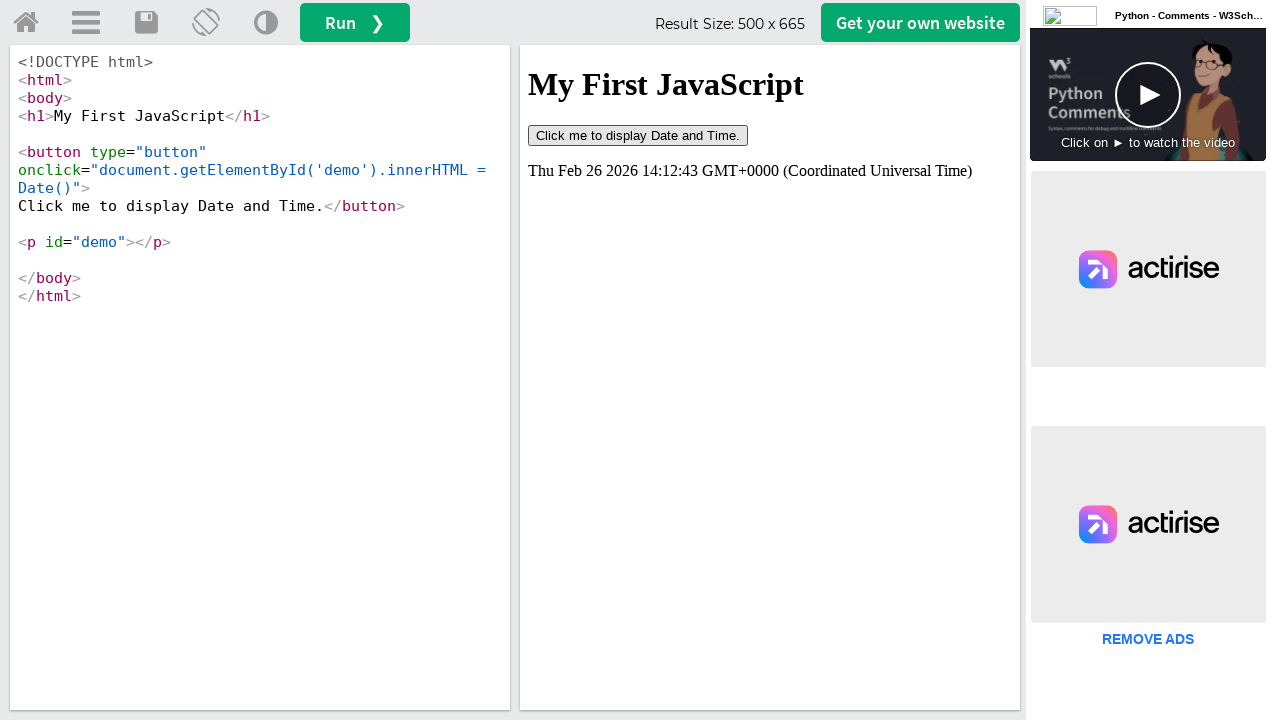